Tests that submitting empty checkout form shows 11 error messages

Starting URL: https://webshop-agil-testautomatiserare.netlify.app/

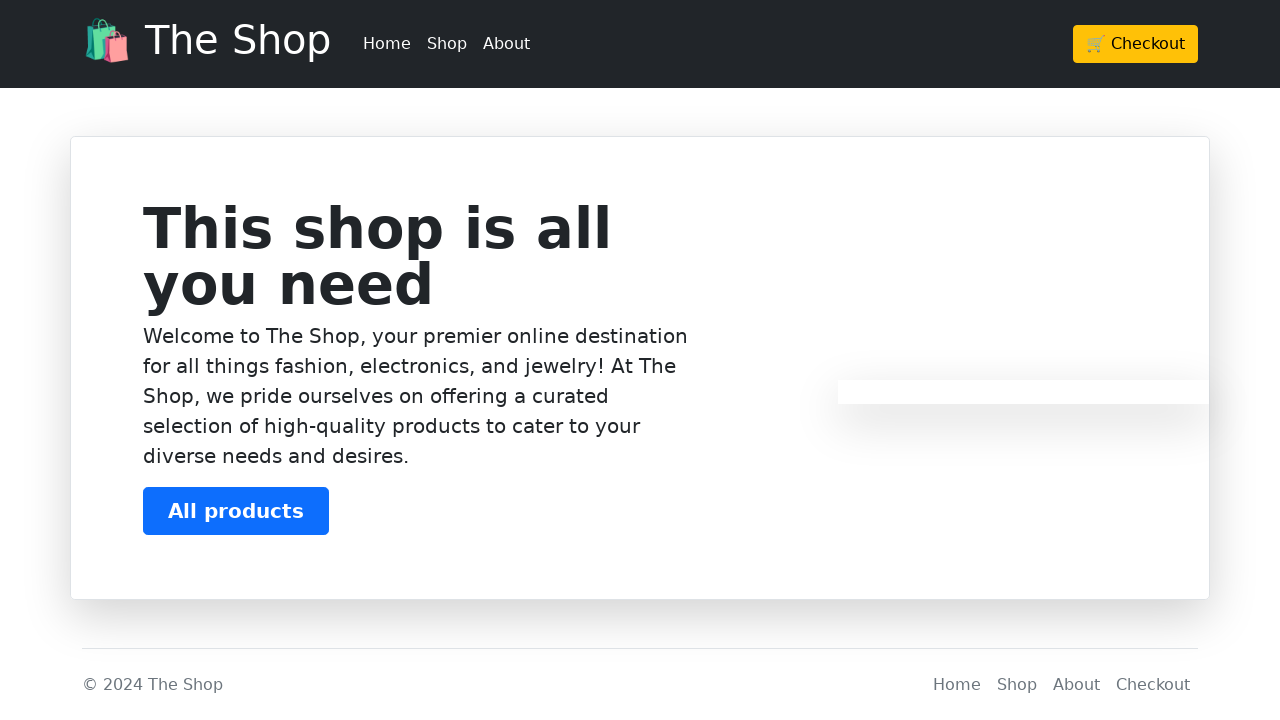

Clicked Checkout button in header at (1136, 44) on xpath=/html/body/header/div/div/div/a
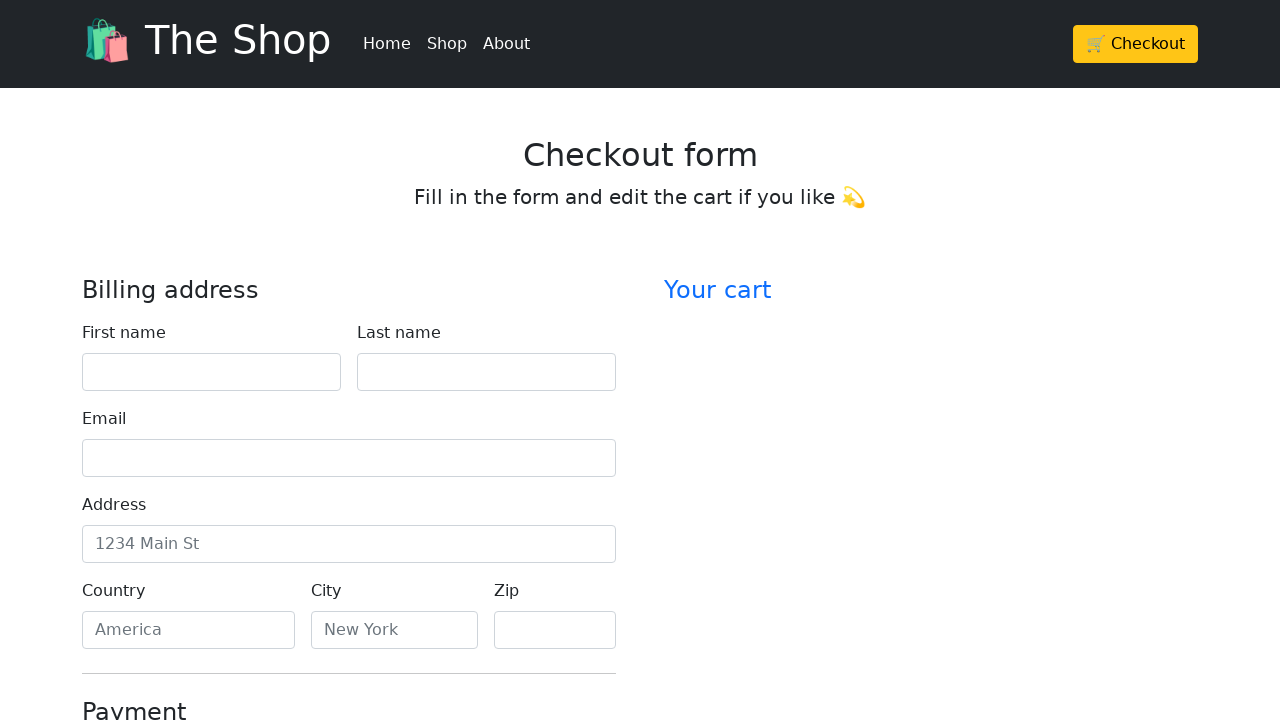

Waited 1000ms for page to load
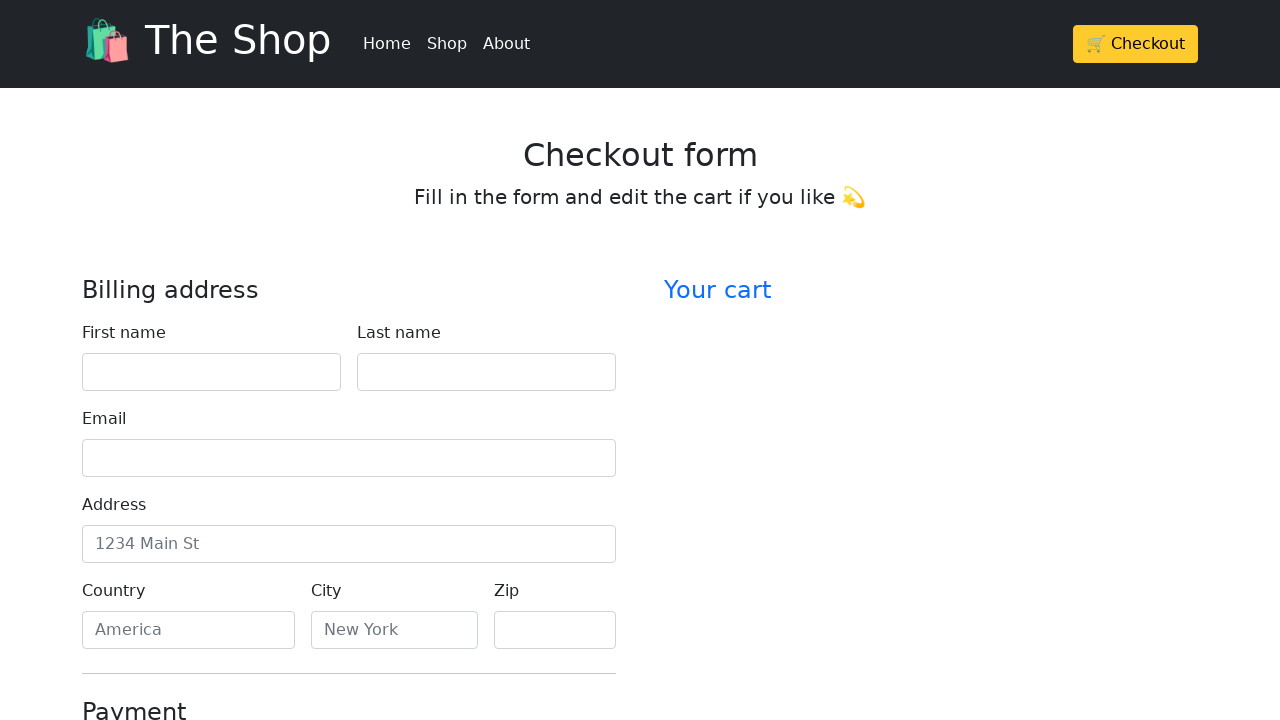

Located Continue to checkout button
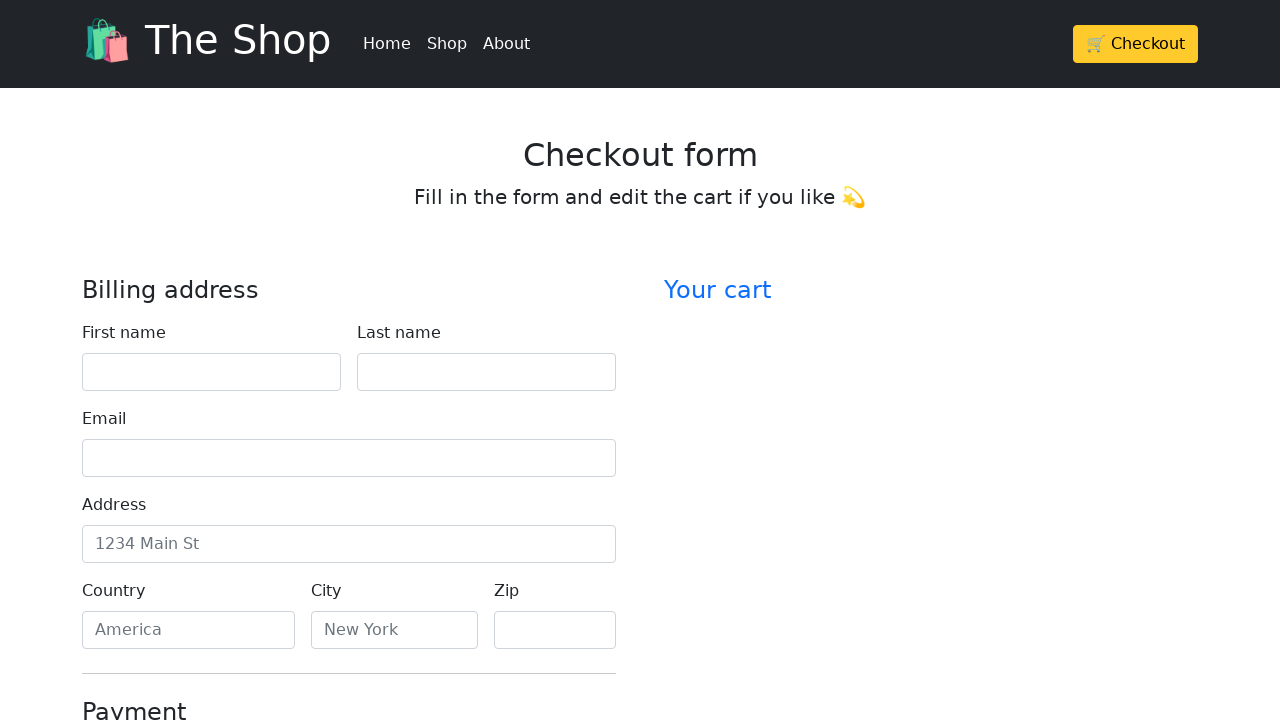

Scrolled to Continue to checkout button
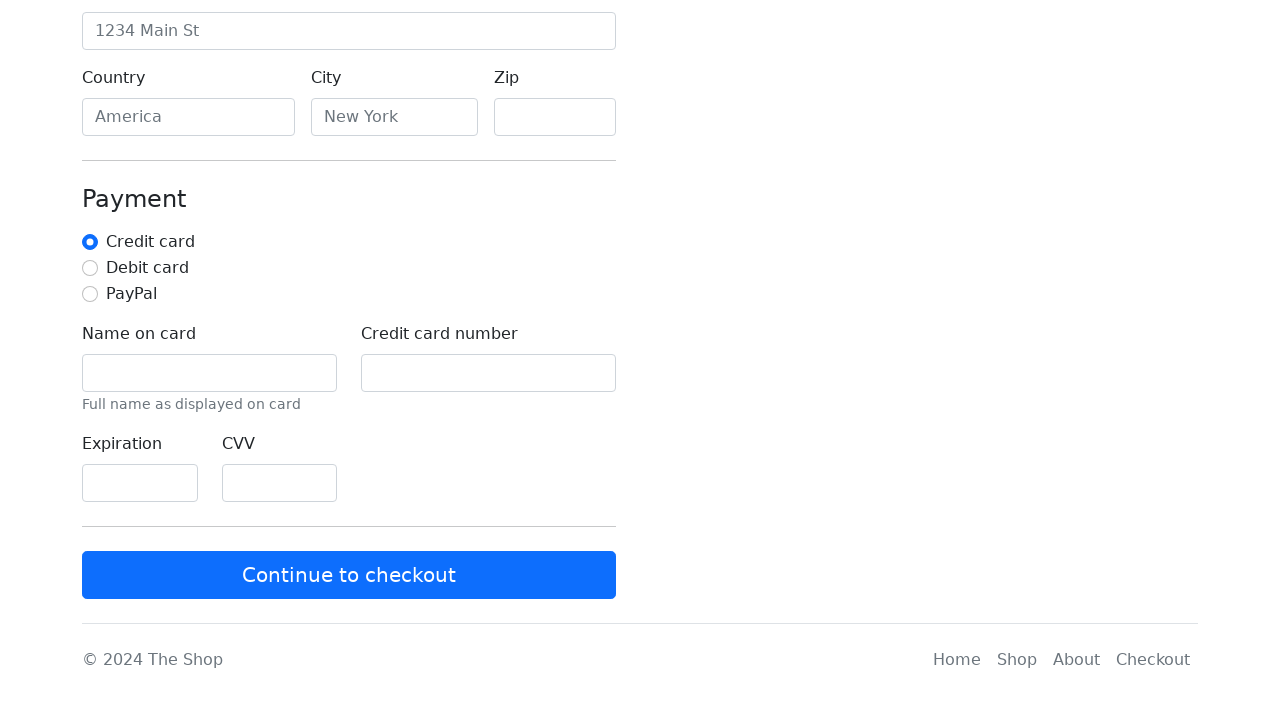

Waited 1000ms before clicking Continue button
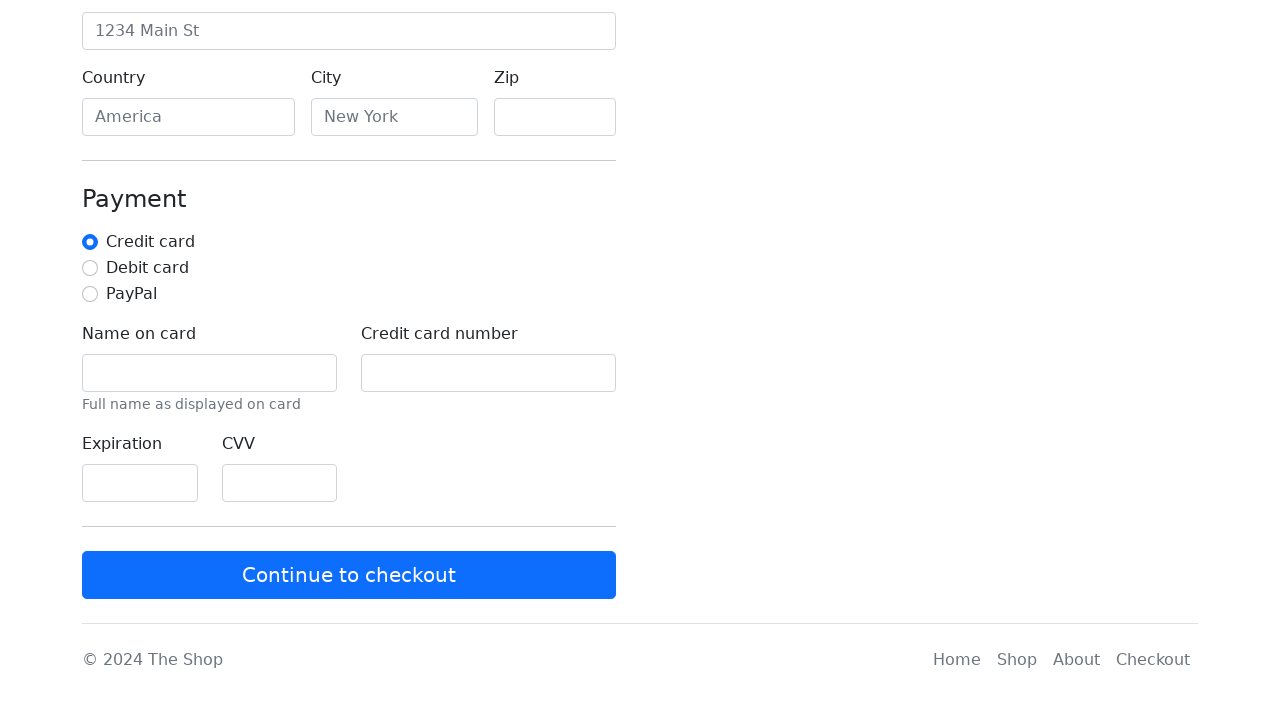

Clicked Continue to checkout button at (349, 575) on xpath=/html/body/main/div[2]/div[2]/form/button
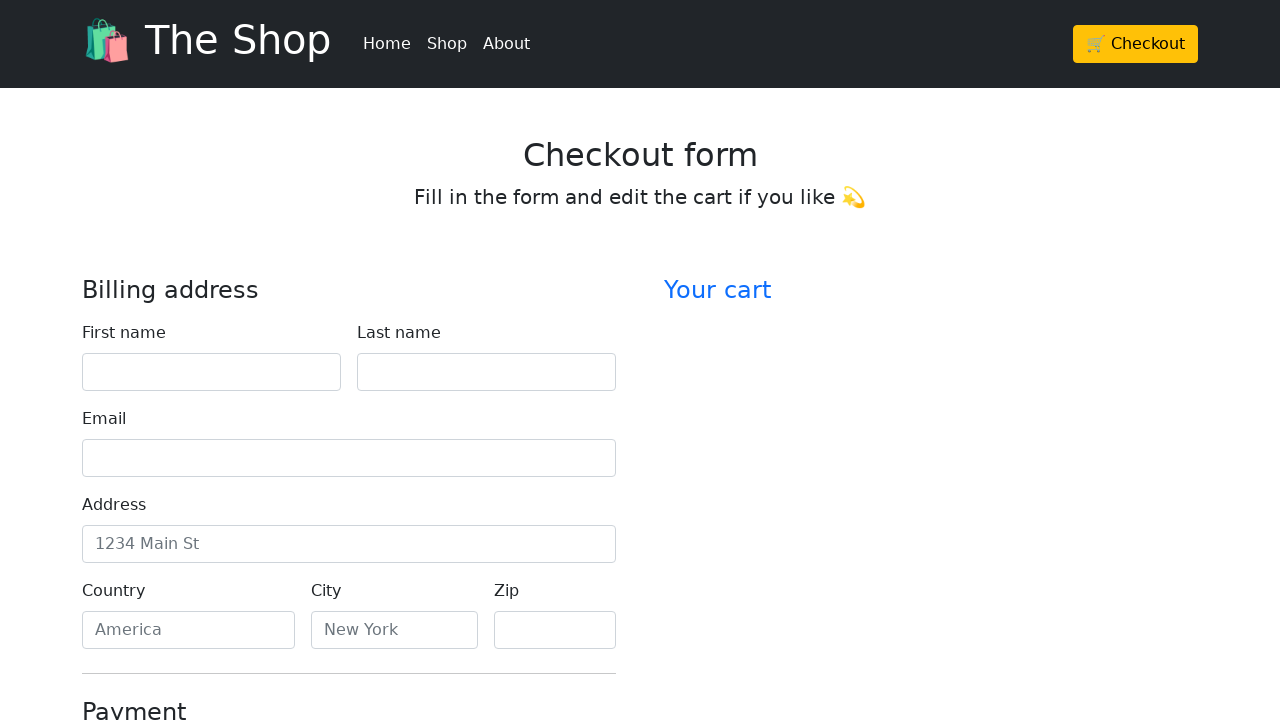

Located all error message elements with class 'invalid-feedback'
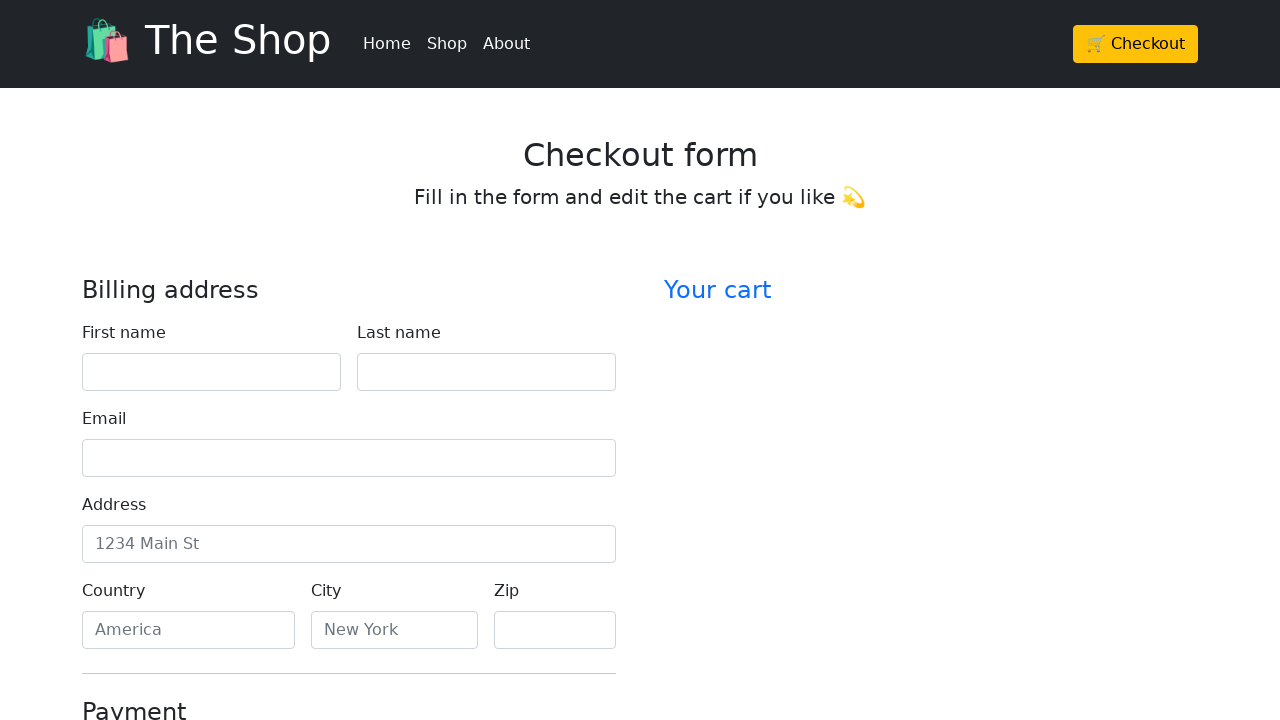

Verified that exactly 11 error messages are displayed for empty checkout form
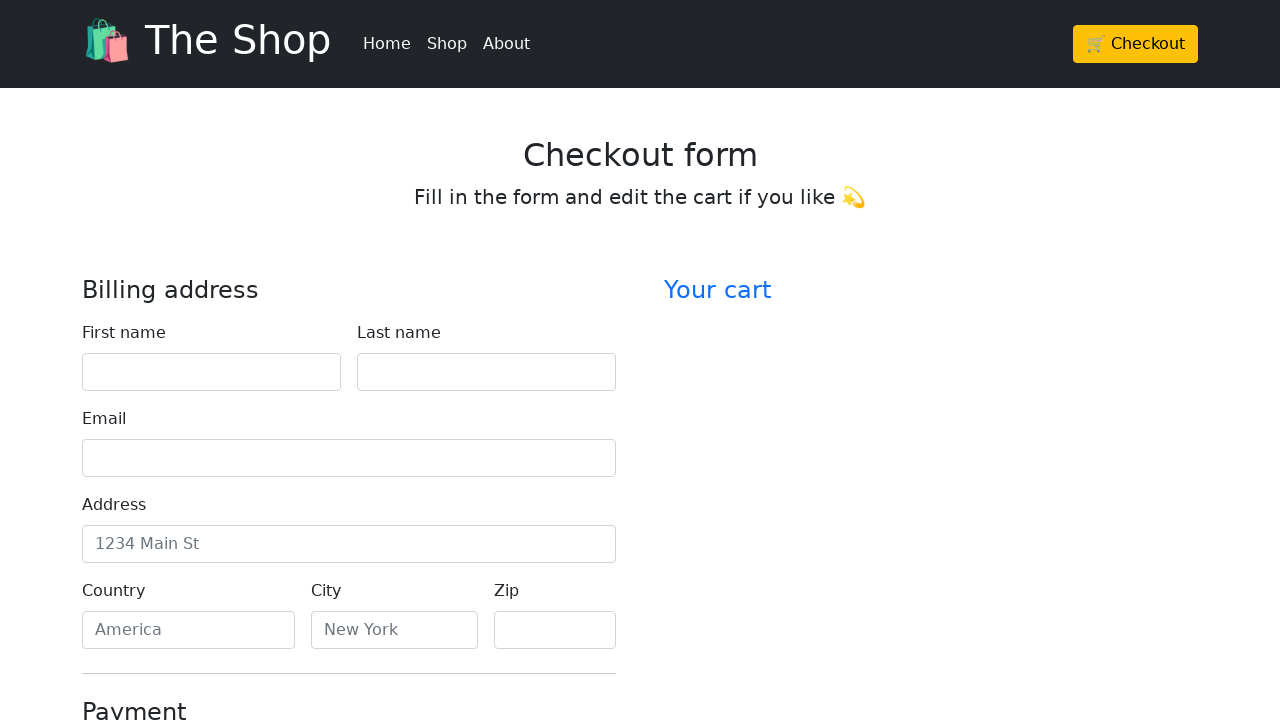

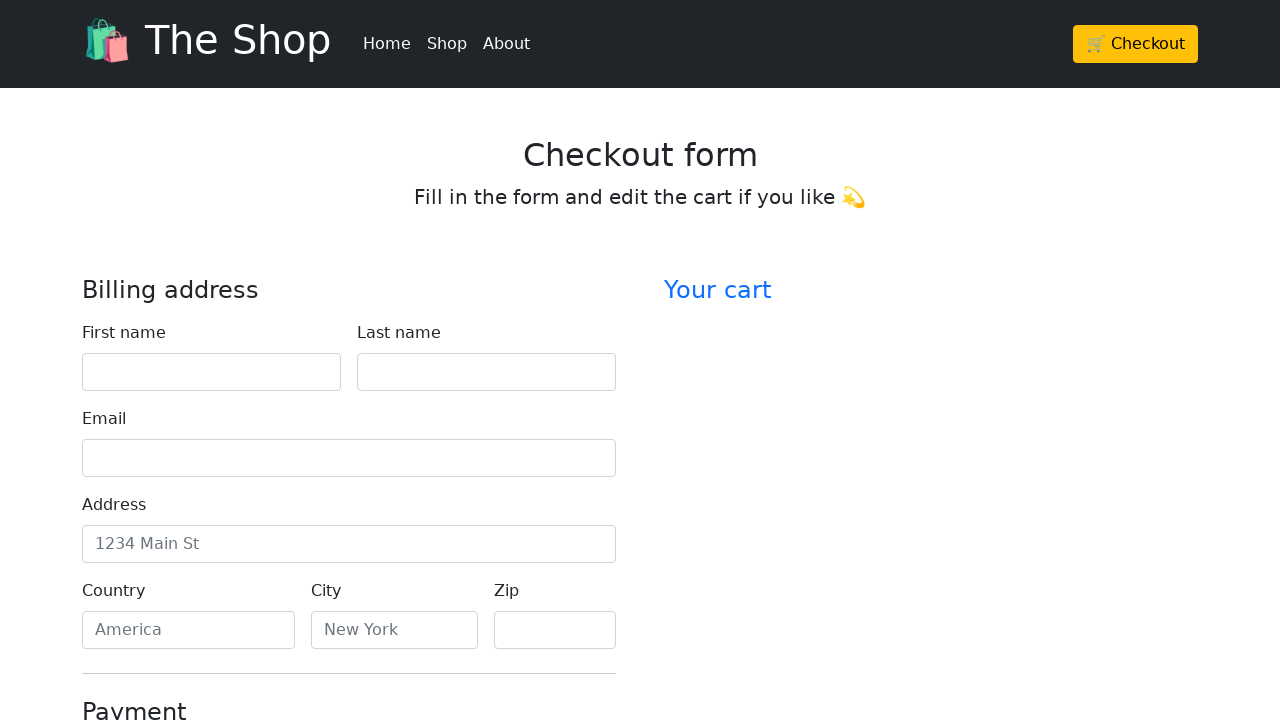